Tests browser navigation by navigating to a form page, then to SeleniumLibrary documentation, and then going back

Starting URL: https://www.techlistic.com/p/selenium-practice-form.html

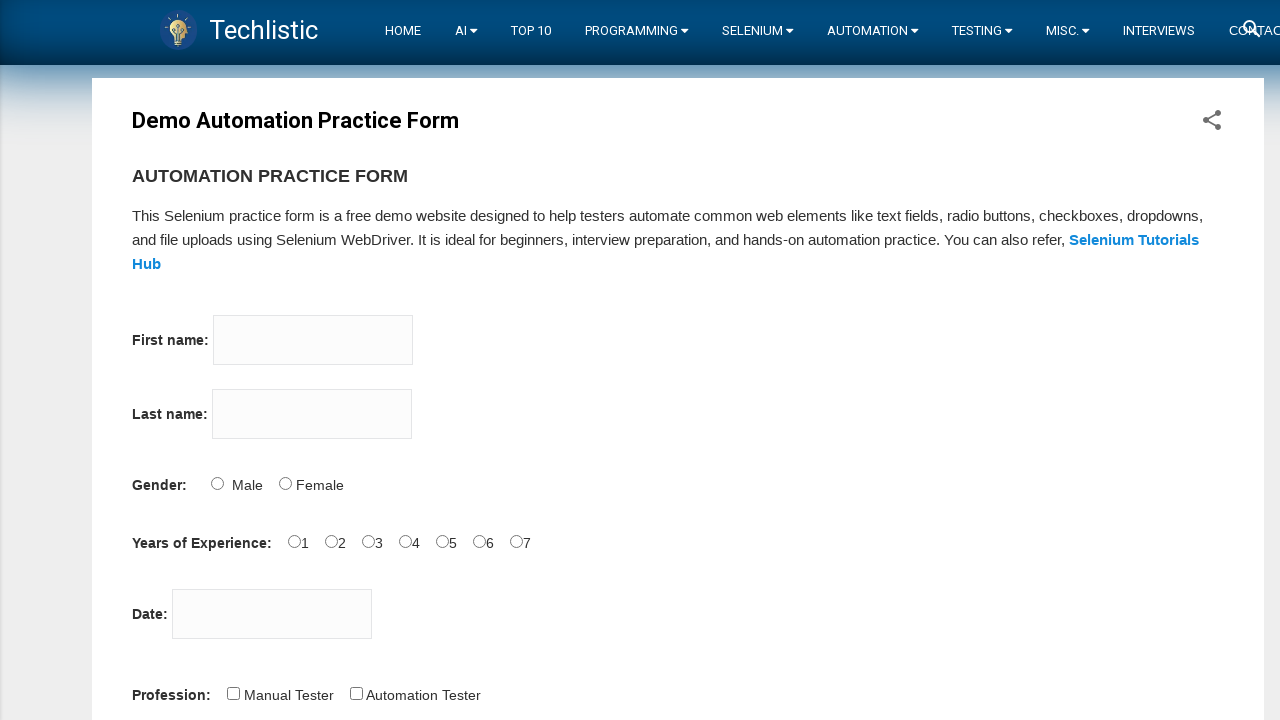

Navigated to SeleniumLibrary documentation page
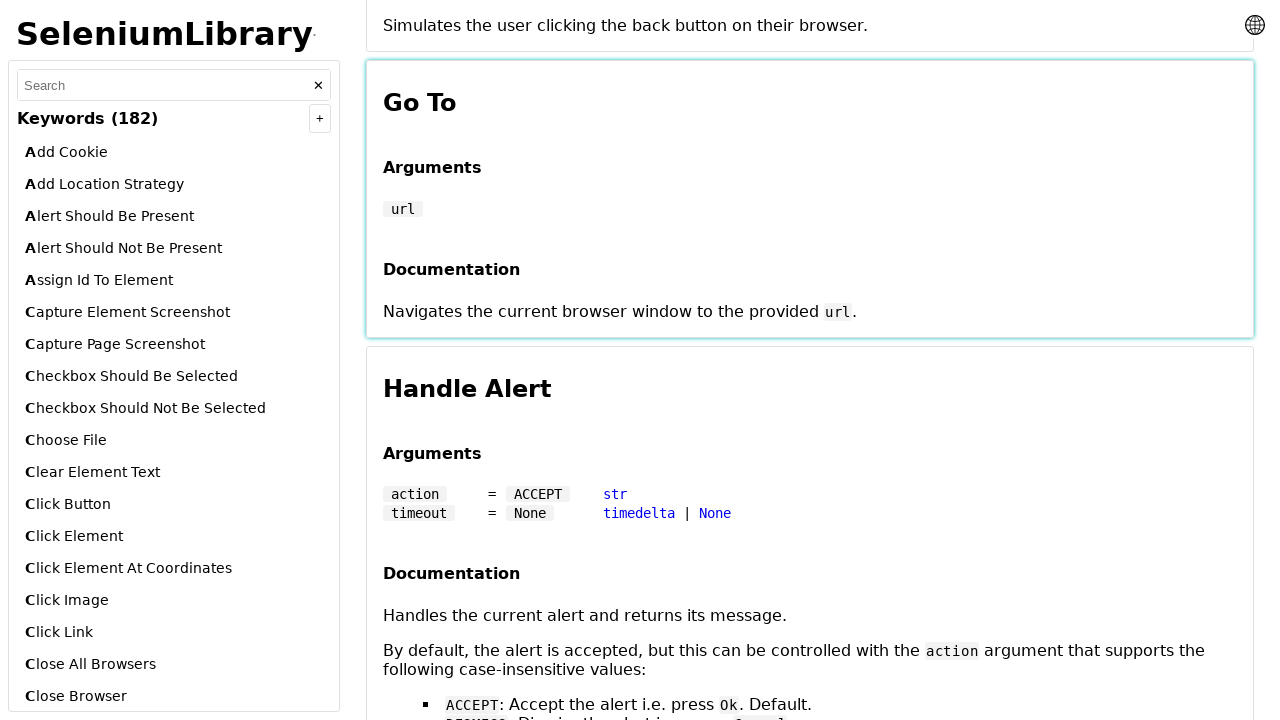

Navigated back to the previous page
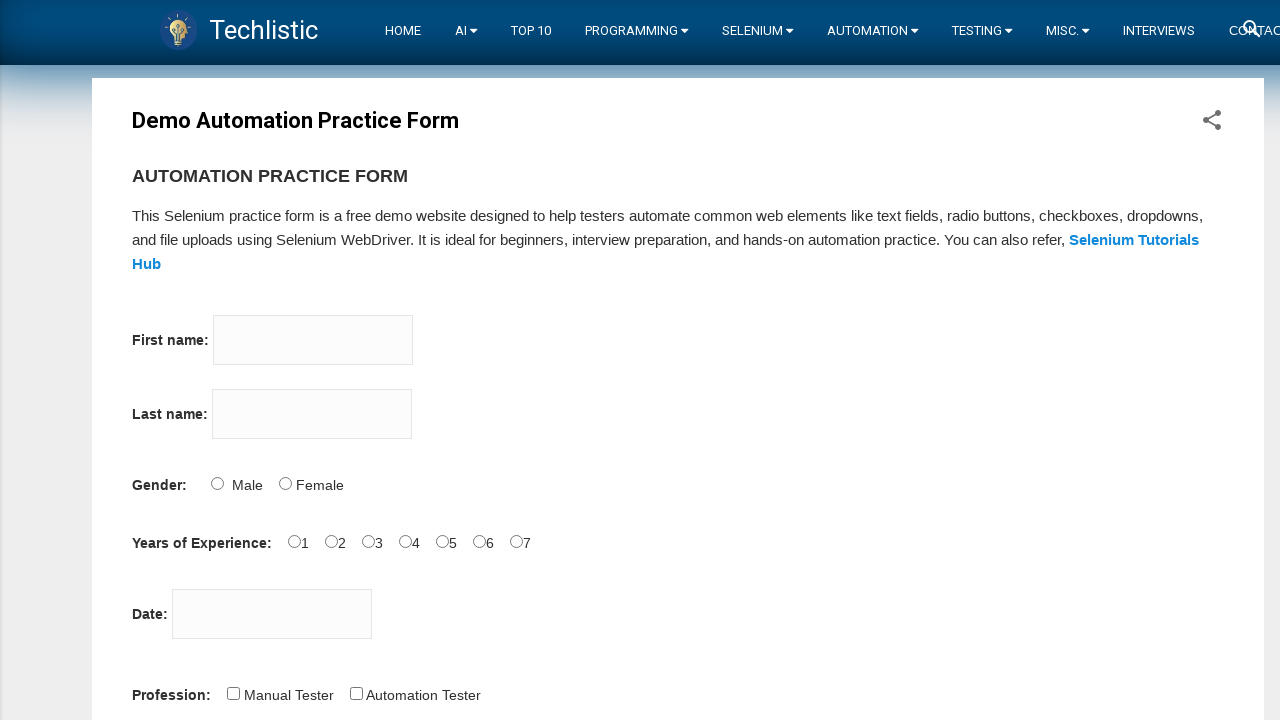

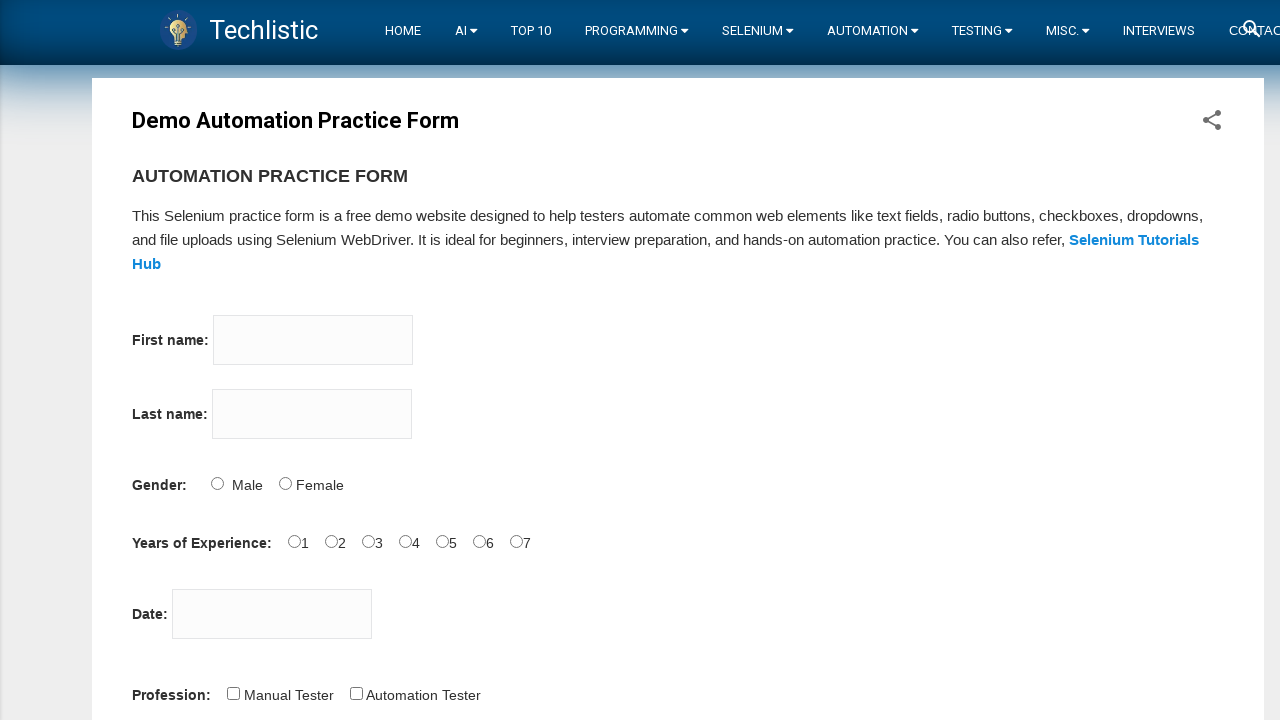